Tests checkbox handling functionality by checking the state of a checkbox, clicking it to toggle its state, and counting total checkboxes on the page

Starting URL: https://rahulshettyacademy.com/dropdownsPractise/

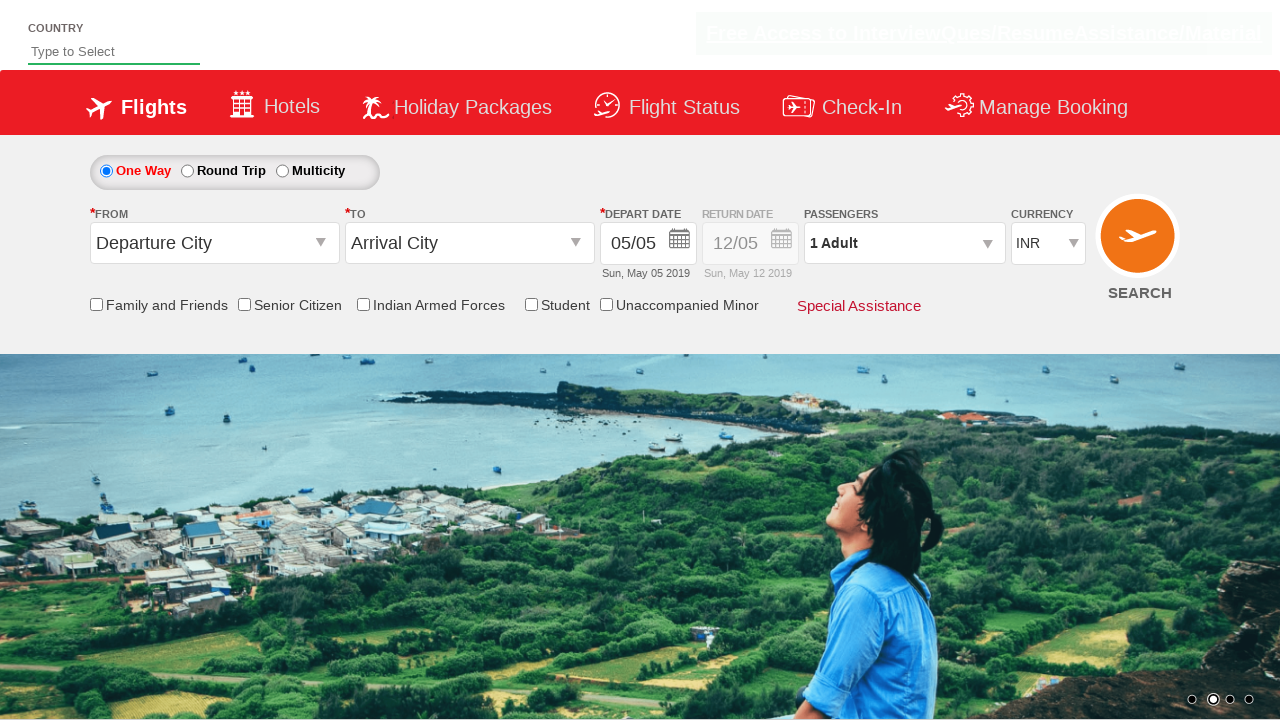

Checked initial state of Armed Forces checkbox
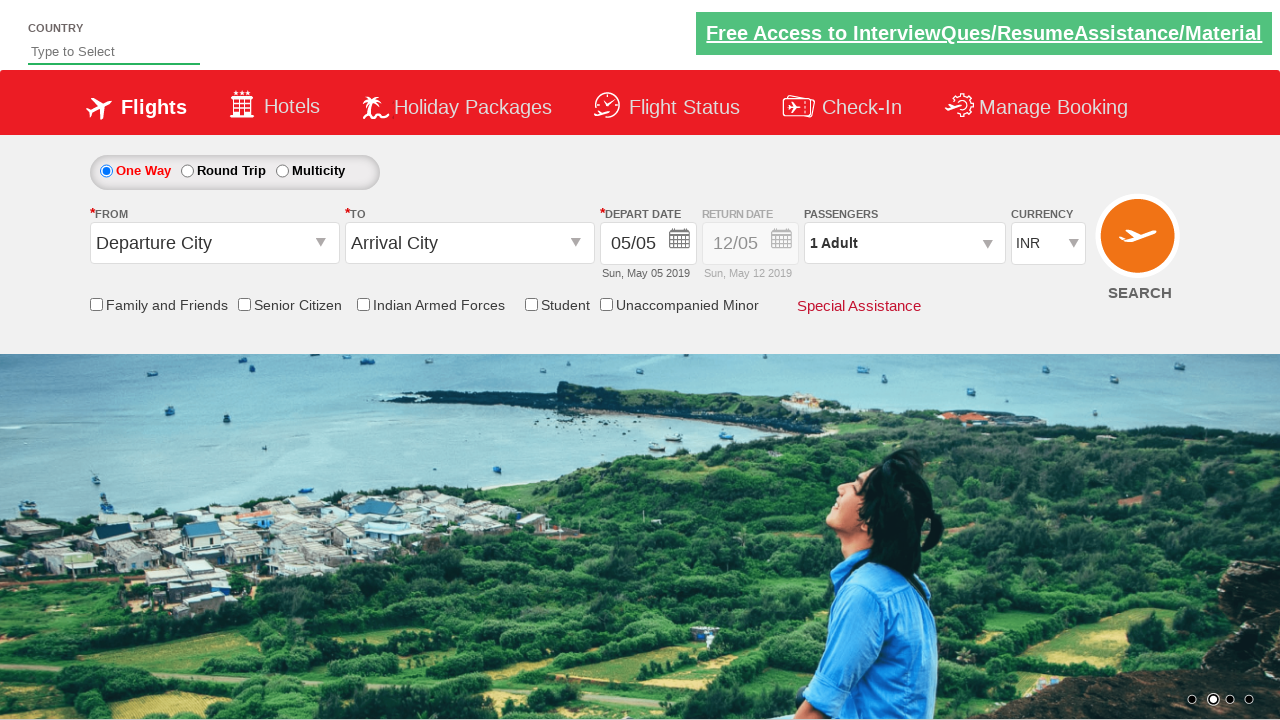

Clicked Armed Forces checkbox to toggle its state at (363, 304) on input[id='ctl00_mainContent_chk_IndArm']
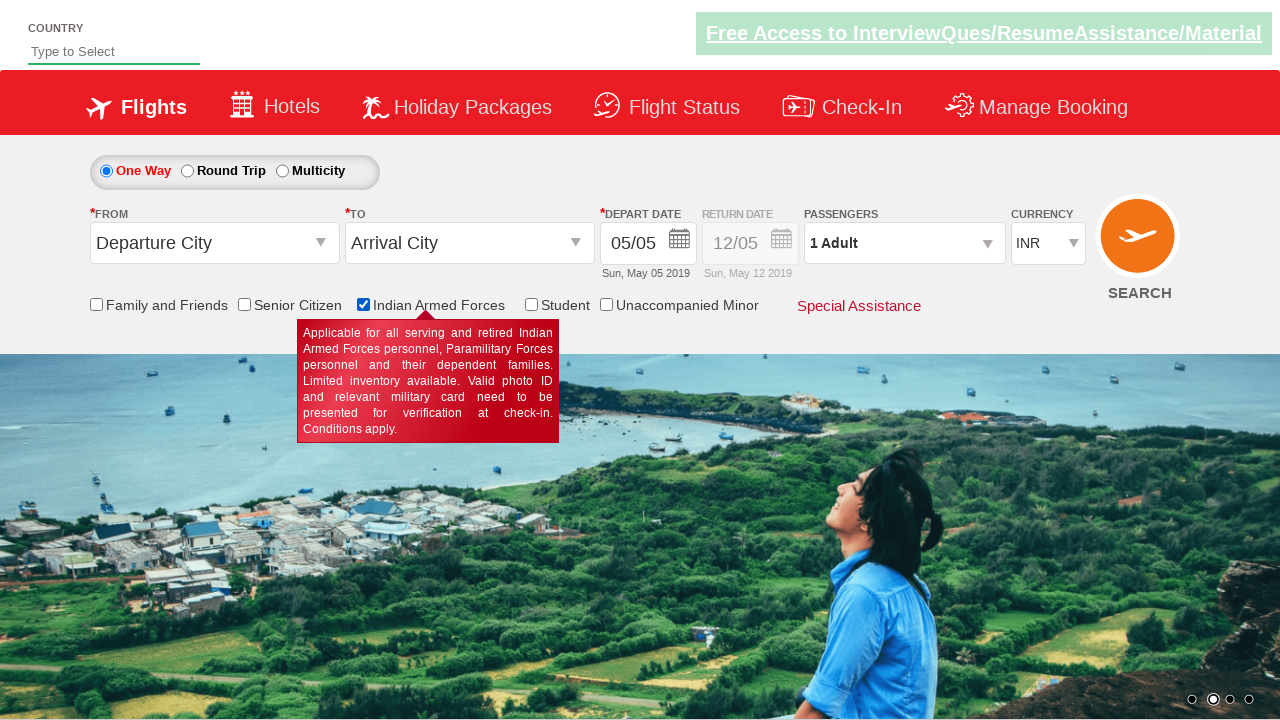

Checked state of Armed Forces checkbox after clicking
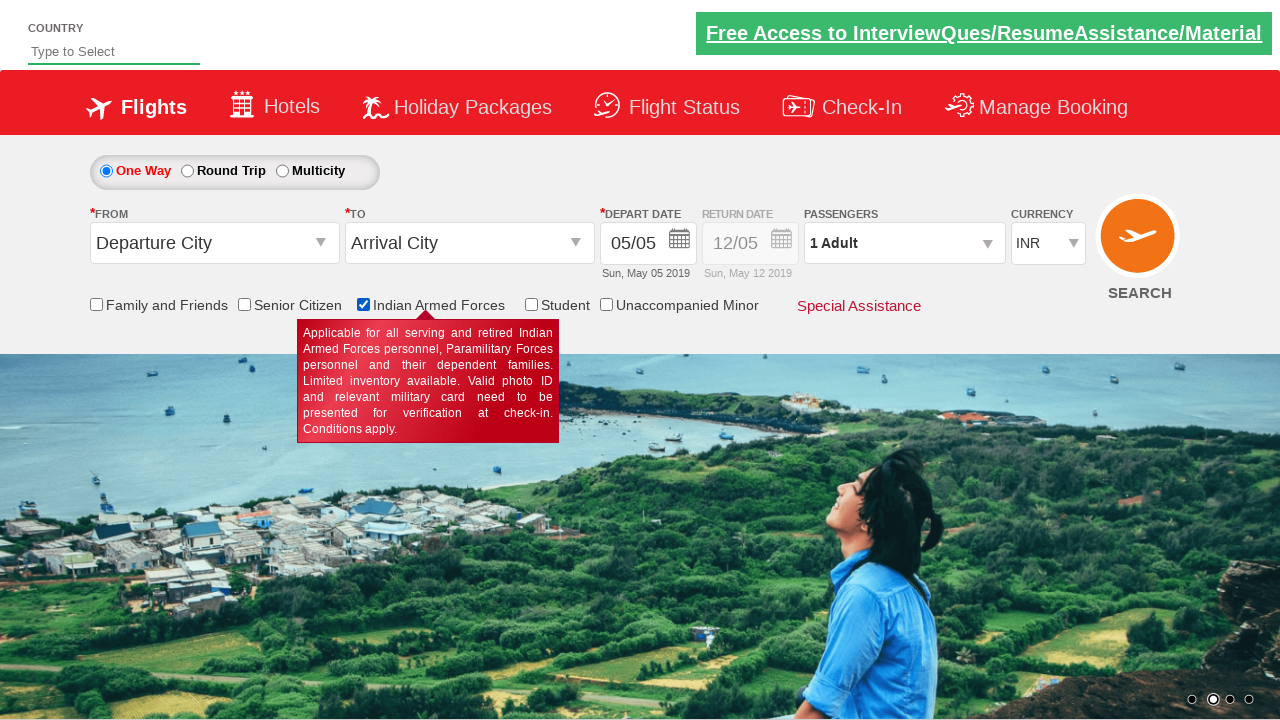

Counted total checkboxes on page: 6
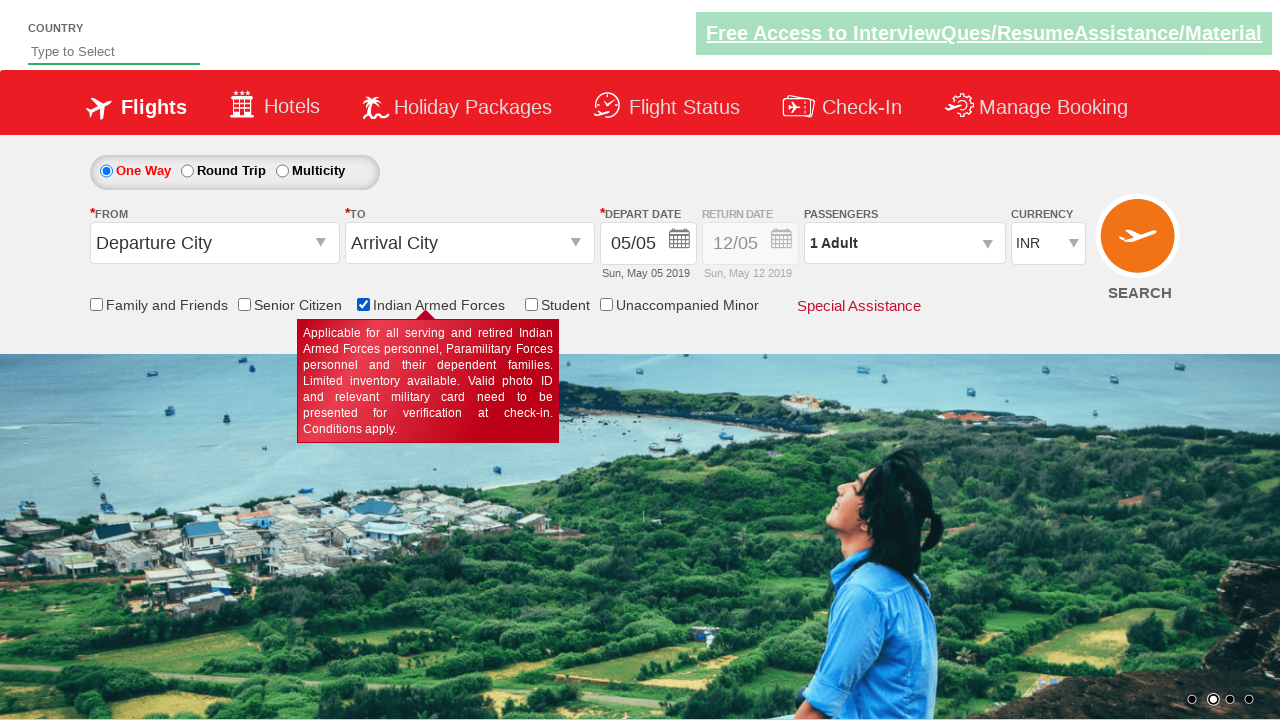

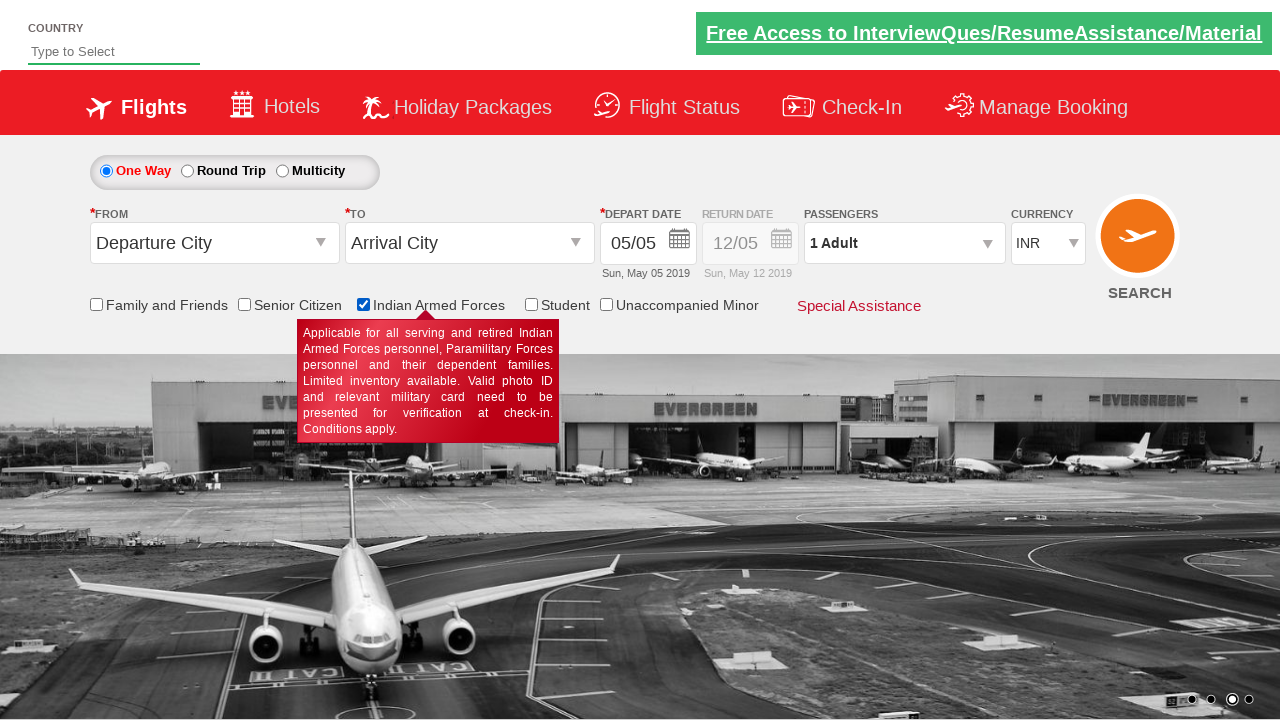